Tests drag and drop functionality by dragging column A to column B

Starting URL: http://the-internet.herokuapp.com/drag_and_drop

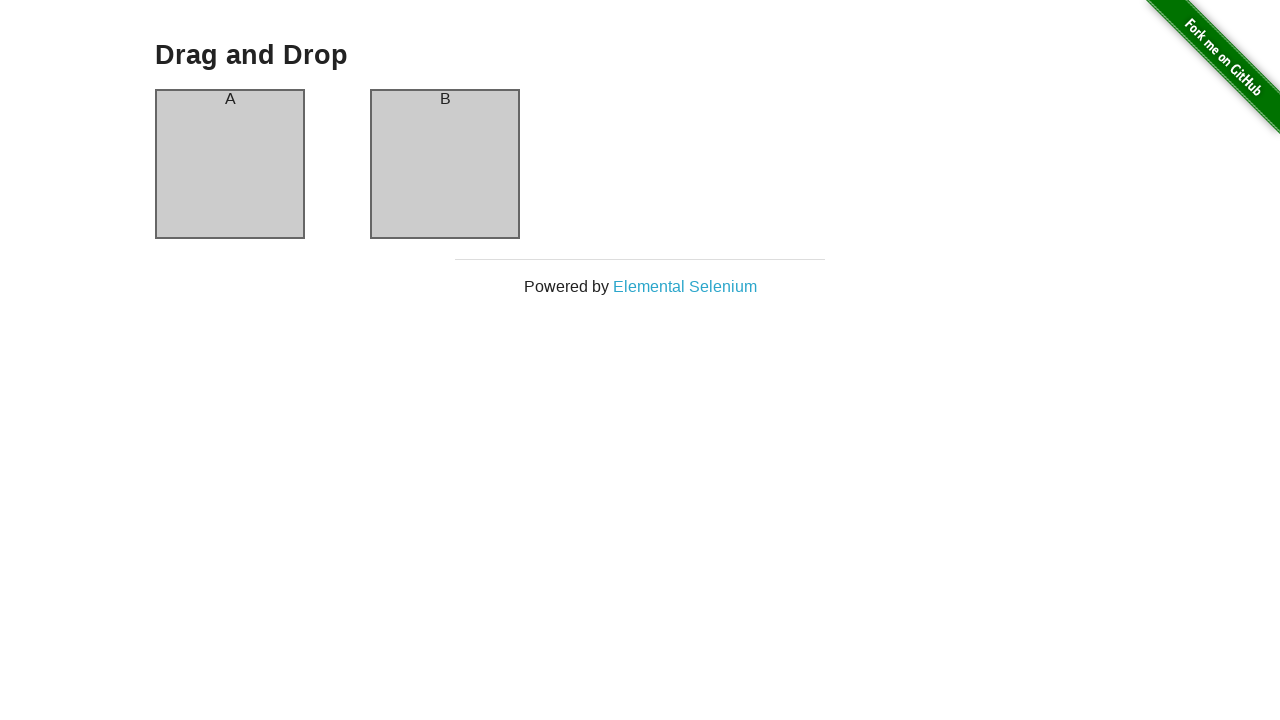

Waited for column A to be present
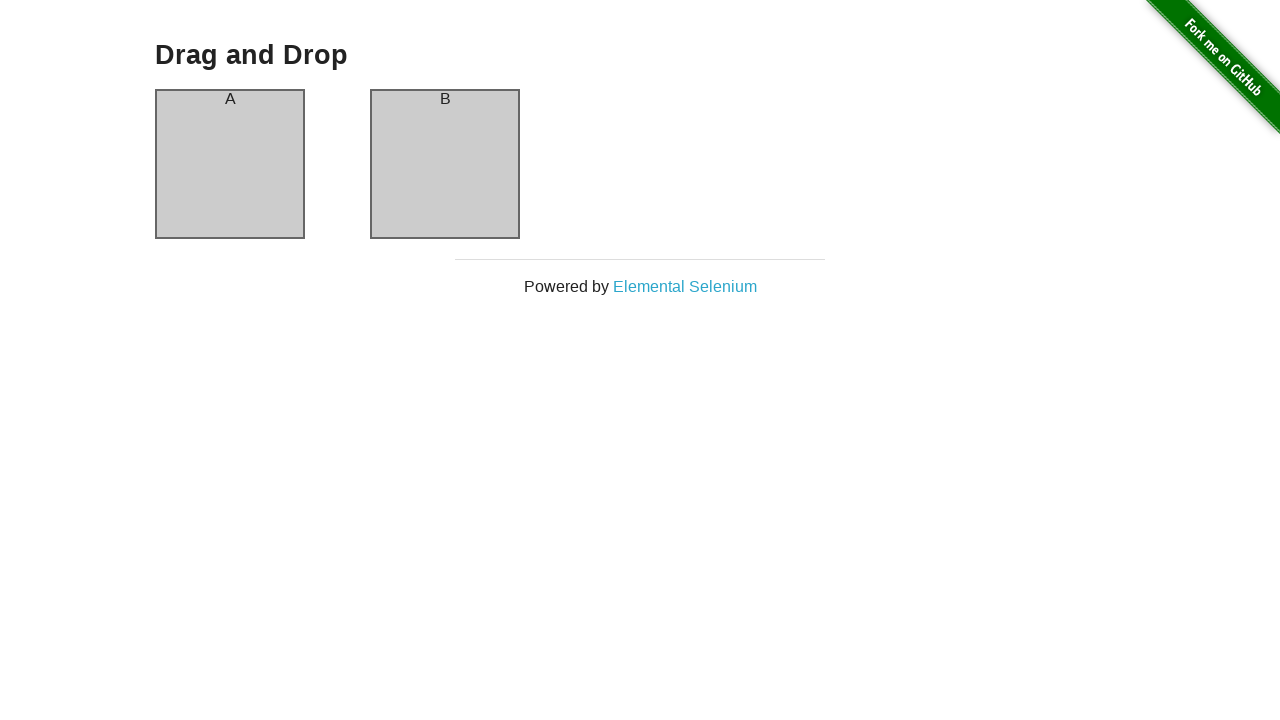

Waited for column B to be present
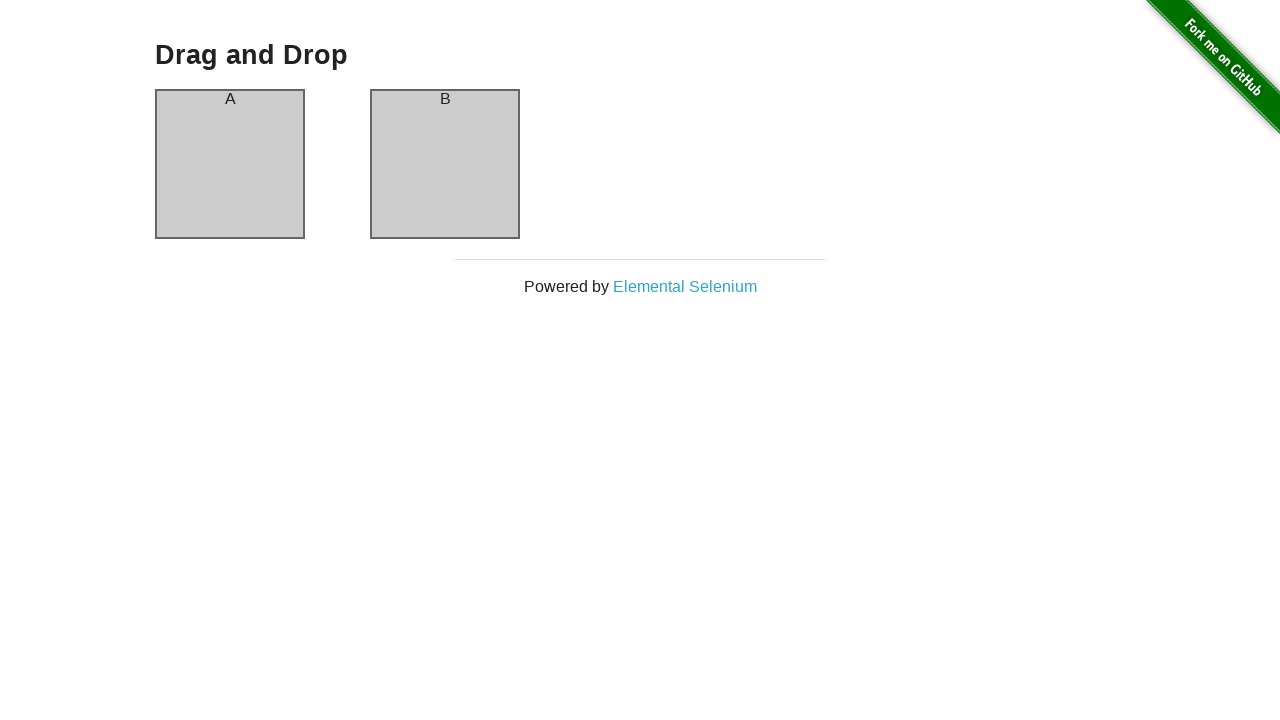

Located column A element
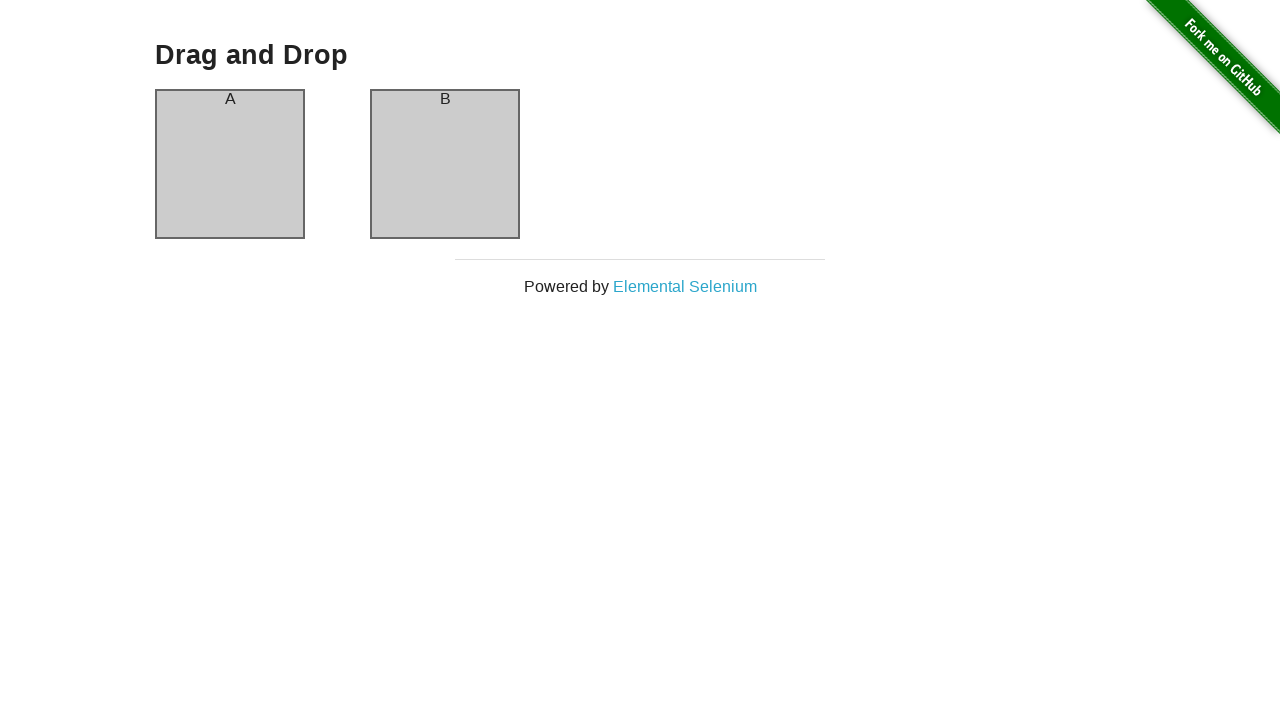

Located column B element
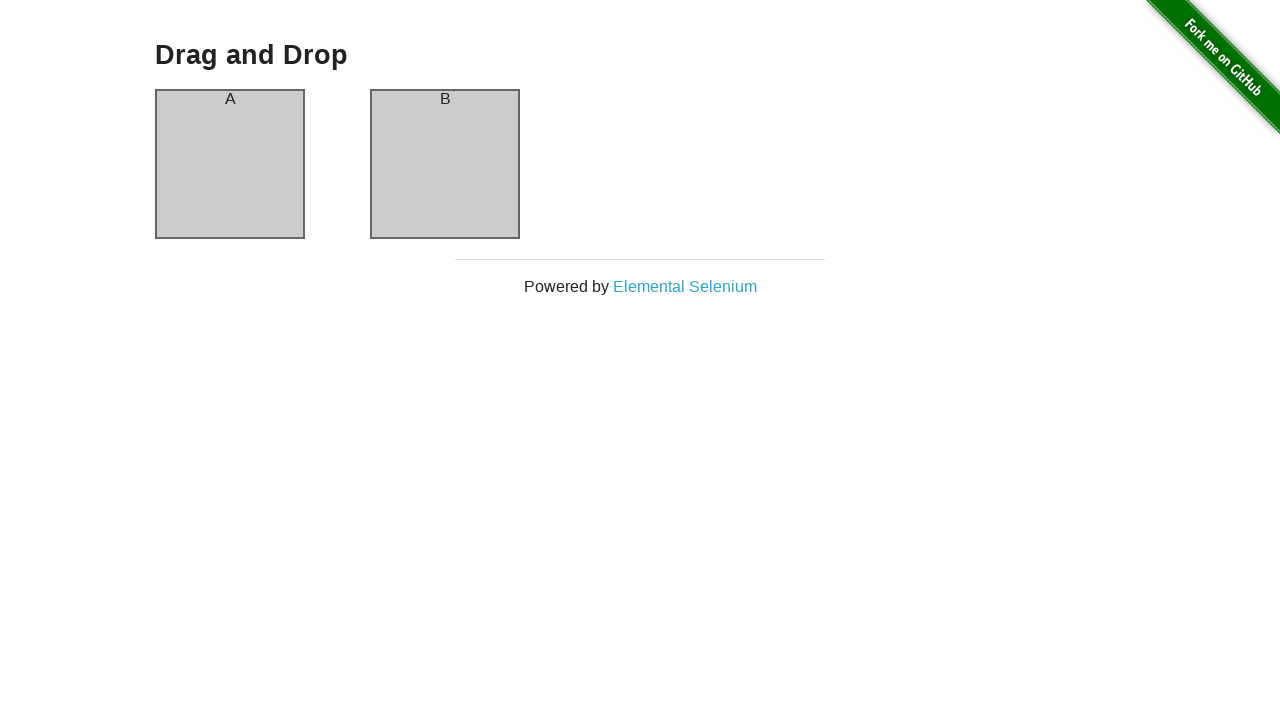

Dragged column A to column B at (445, 164)
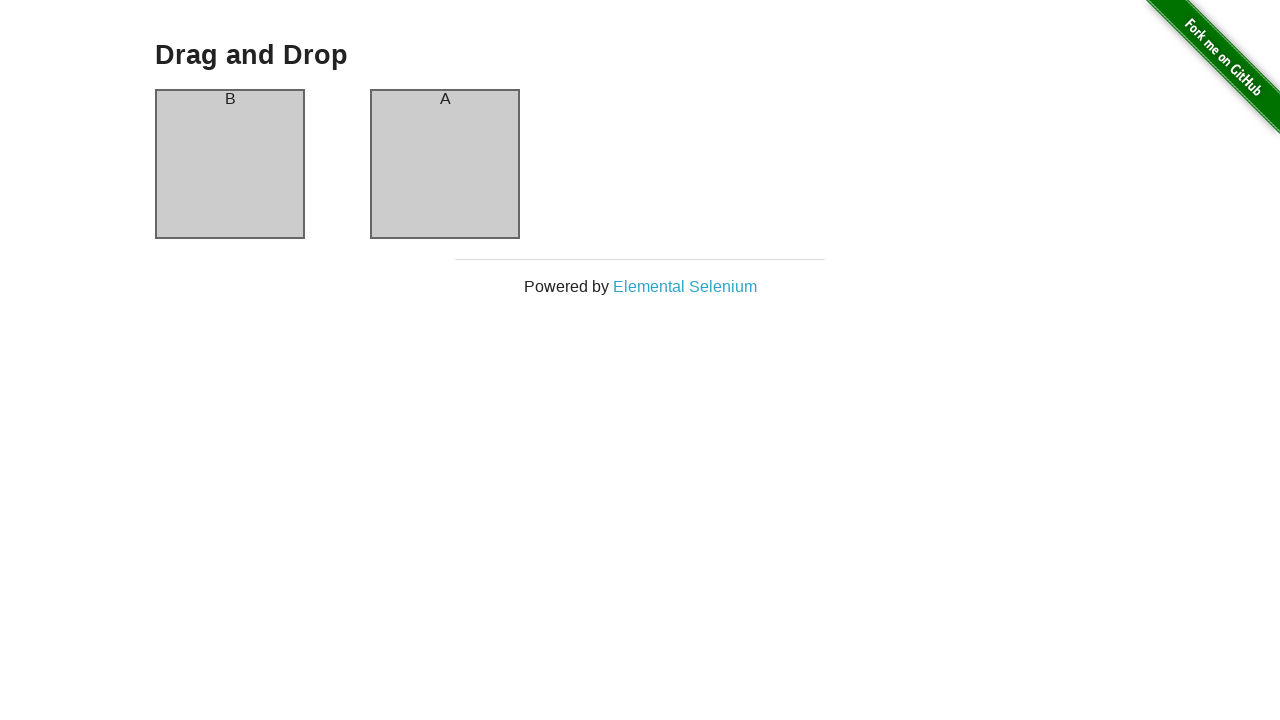

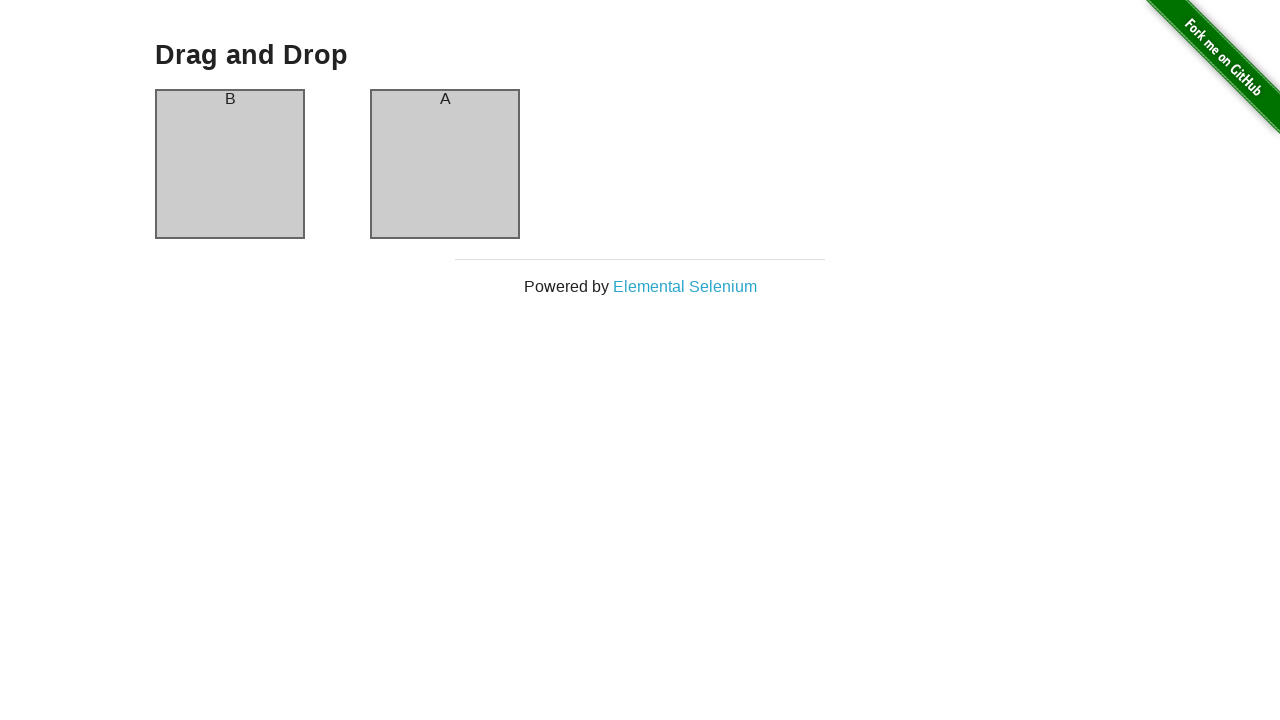